Navigates to Rahul Shetty Academy website and verifies the page loads by checking the title is accessible.

Starting URL: https://www.rahulshettyacademy.com/

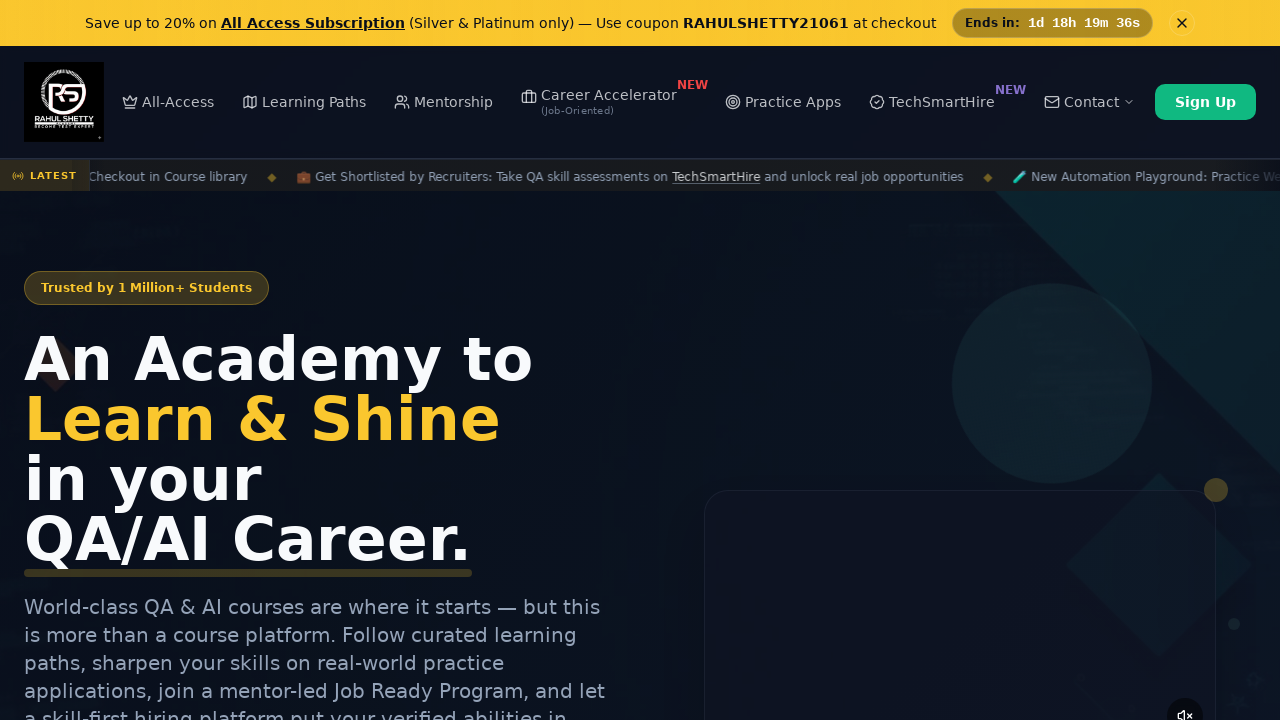

Waited for page to reach domcontentloaded state
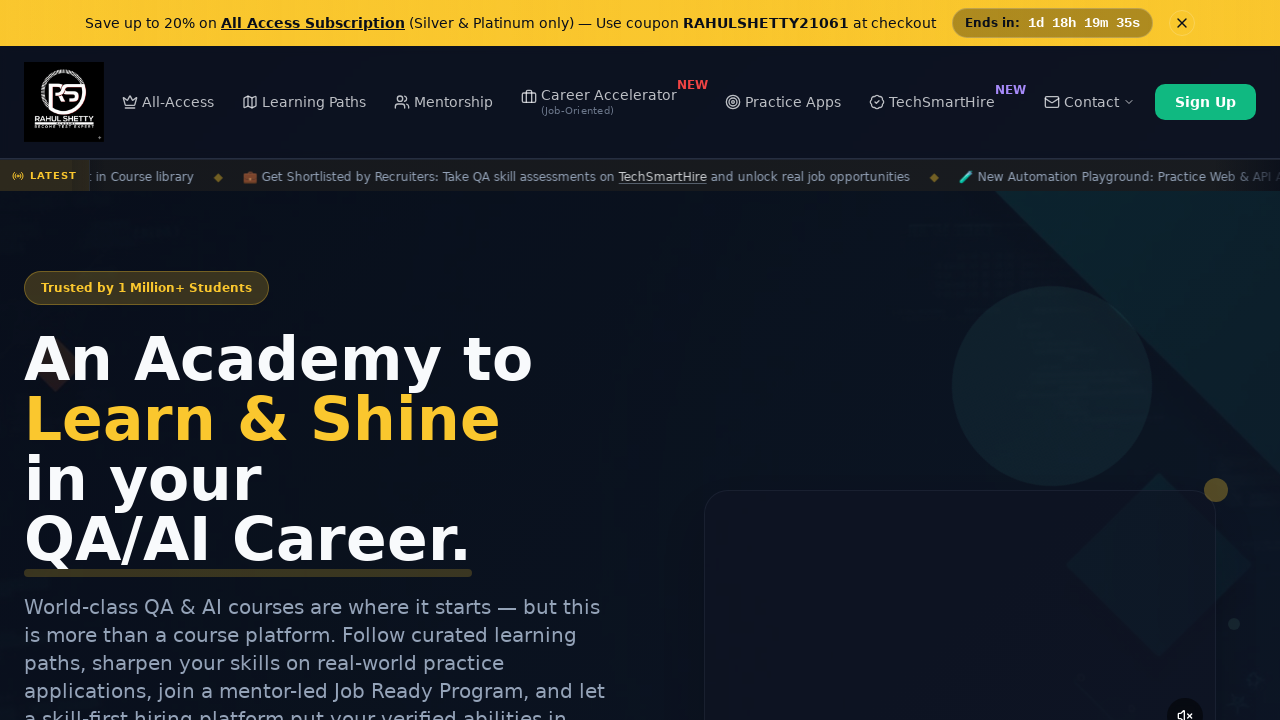

Retrieved page title: Rahul Shetty Academy | QA Automation, Playwright, AI Testing & Online Training
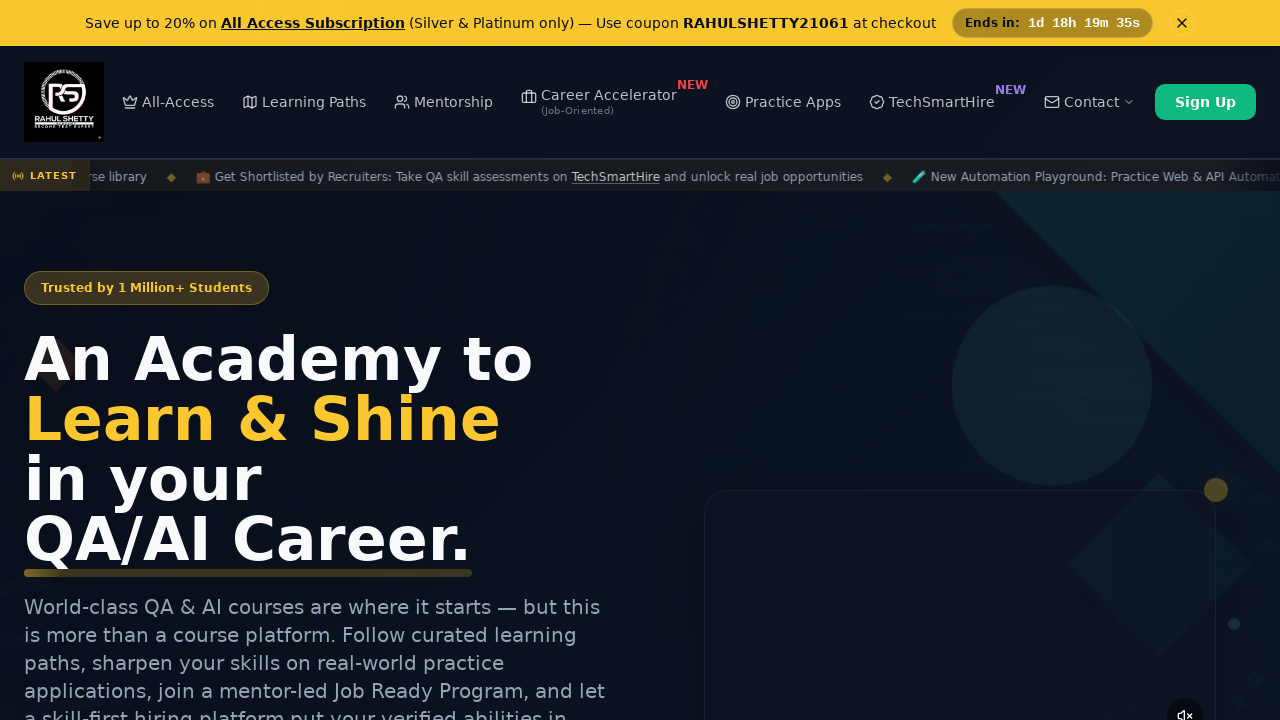

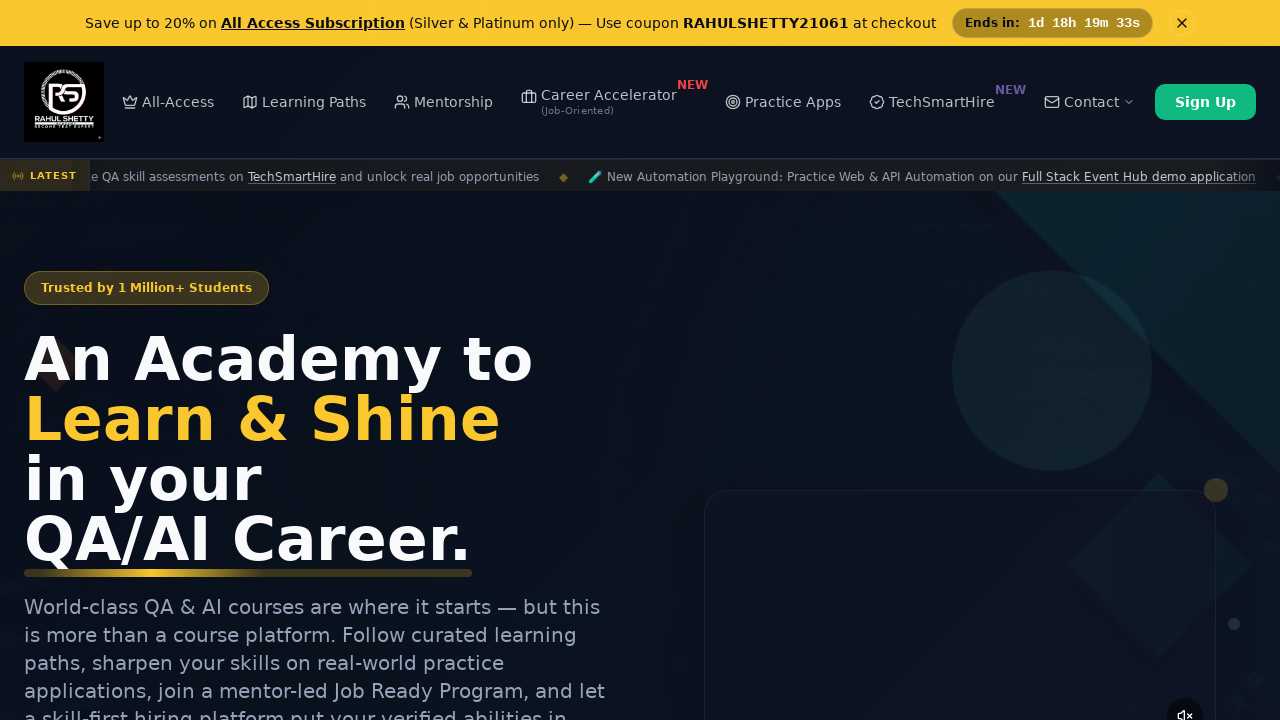